Tests right-click context menu functionality by right-clicking on a button and then selecting the edit option from the context menu

Starting URL: http://swisnl.github.io/jQuery-contextMenu/demo.html

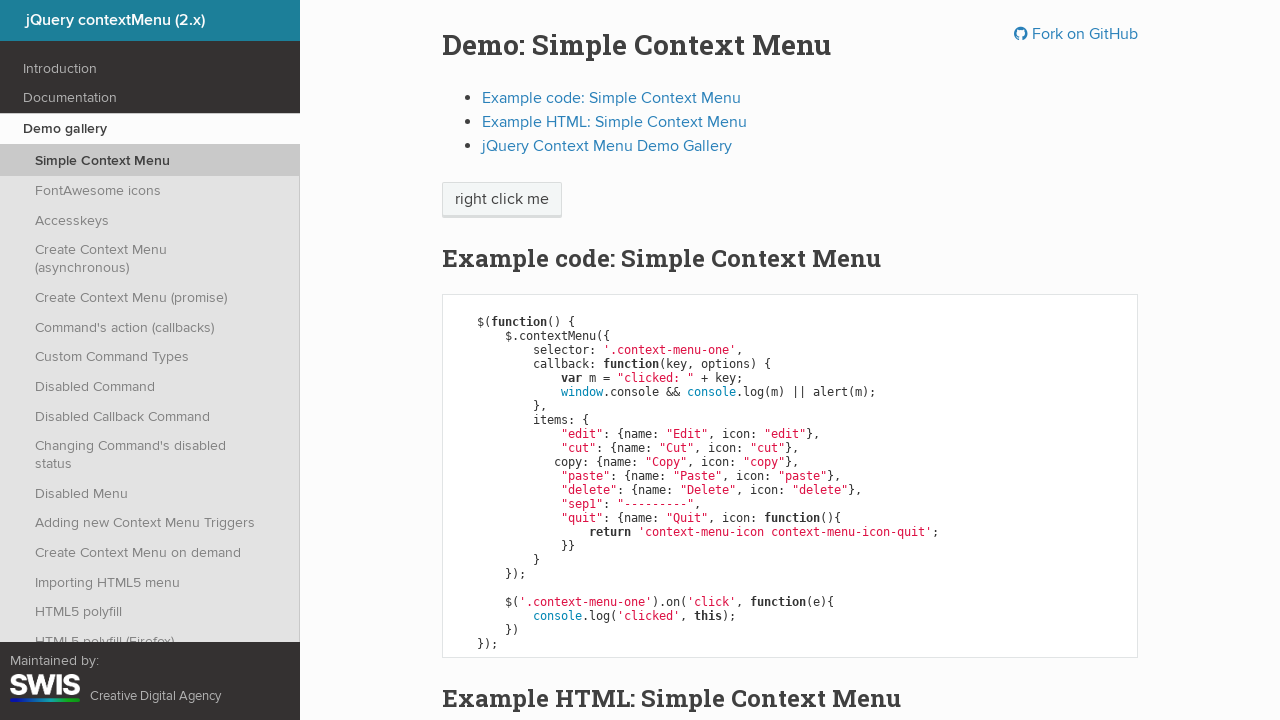

Navigated to jQuery contextMenu demo page
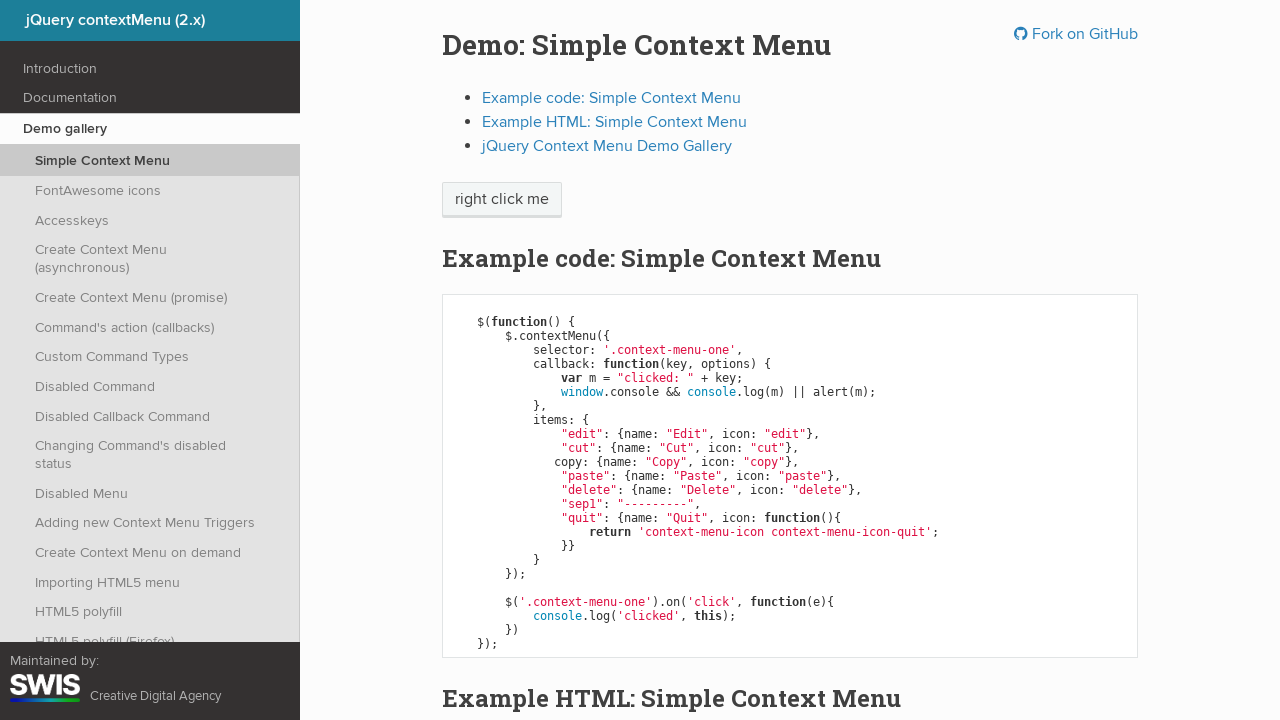

Right-clicked on 'right click me' button to open context menu at (502, 200) on //span[text()='right click me']
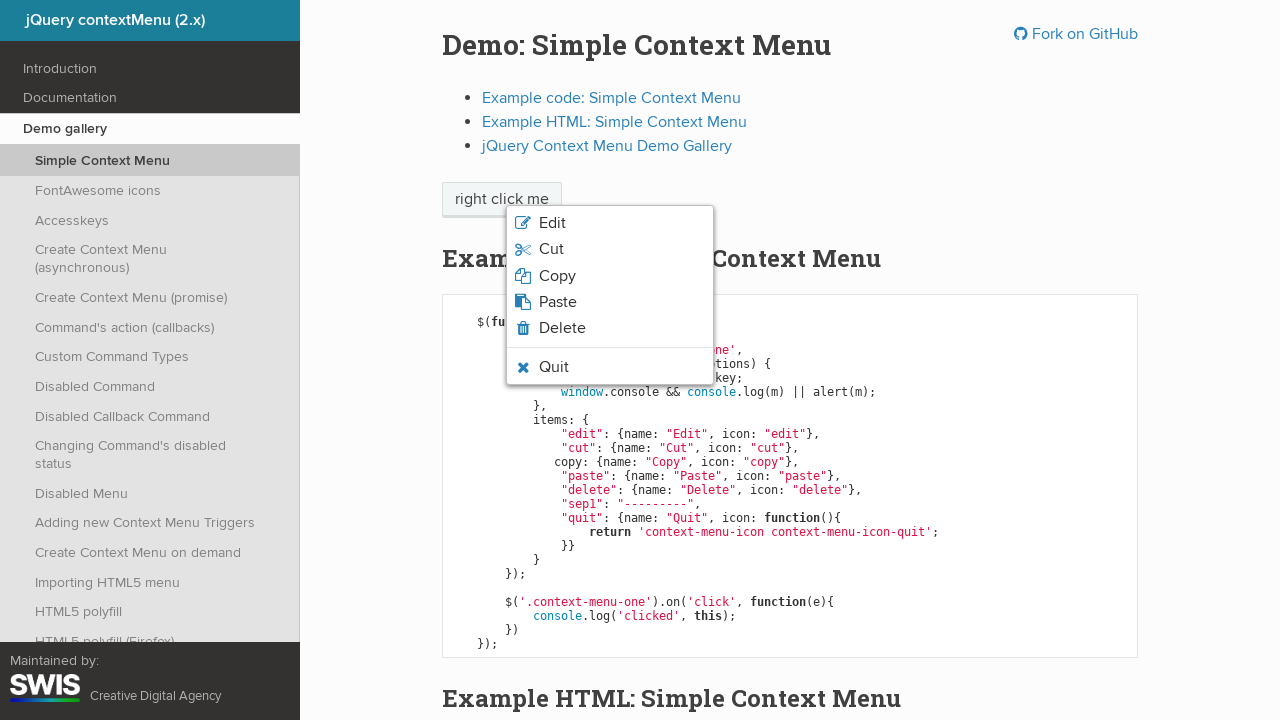

Clicked edit option from context menu at (552, 223) on .context-menu-icon-edit > span
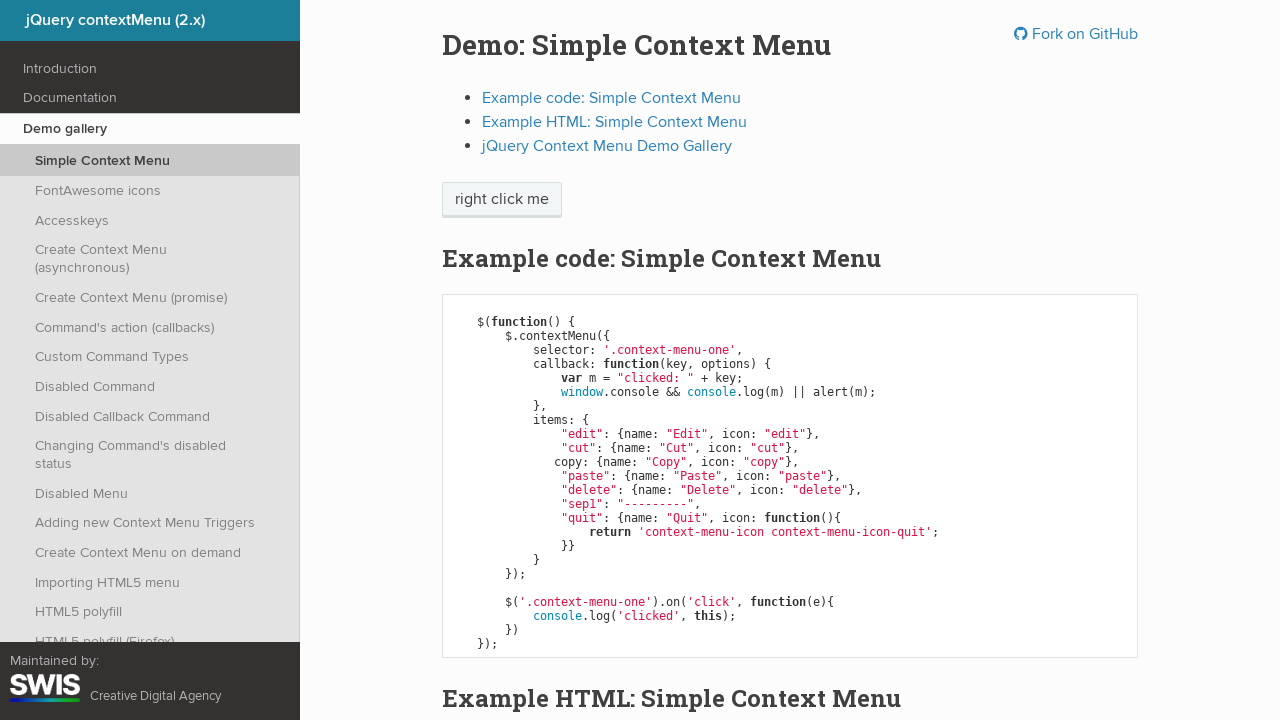

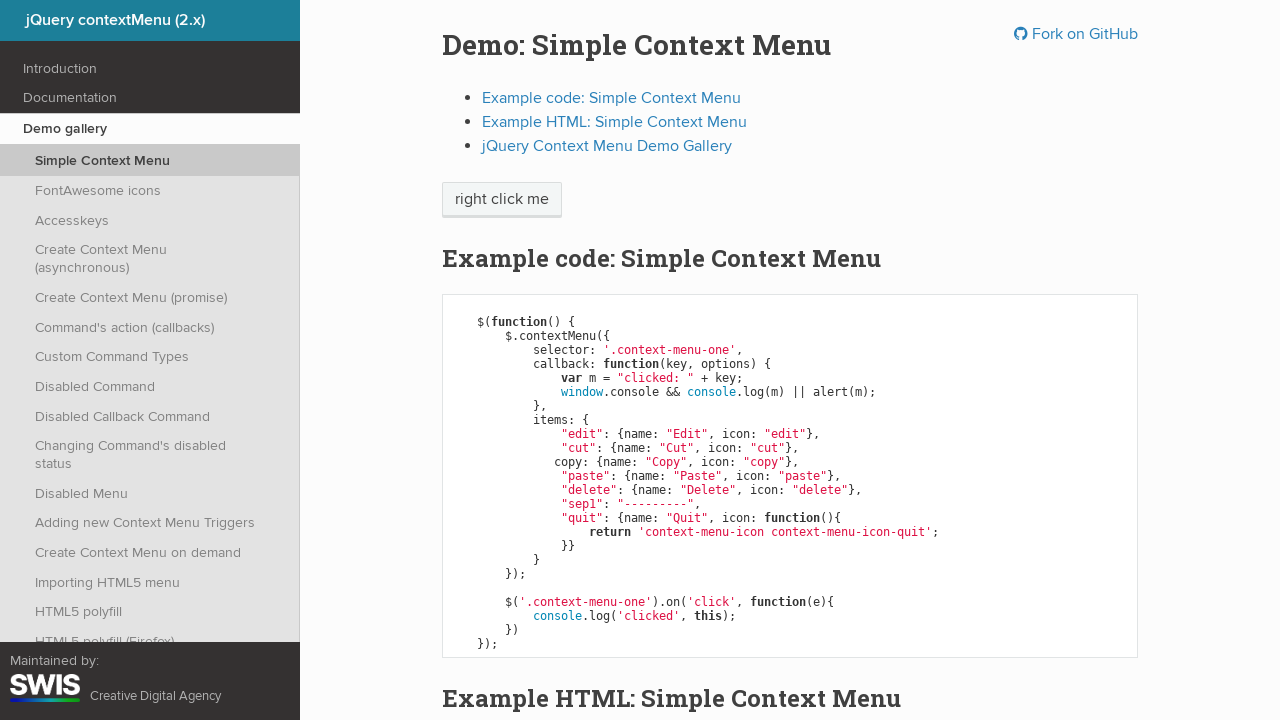